Tests checkbox functionality by clicking on checkboxes if they are not already selected, ensuring both checkboxes become checked

Starting URL: https://the-internet.herokuapp.com/checkboxes

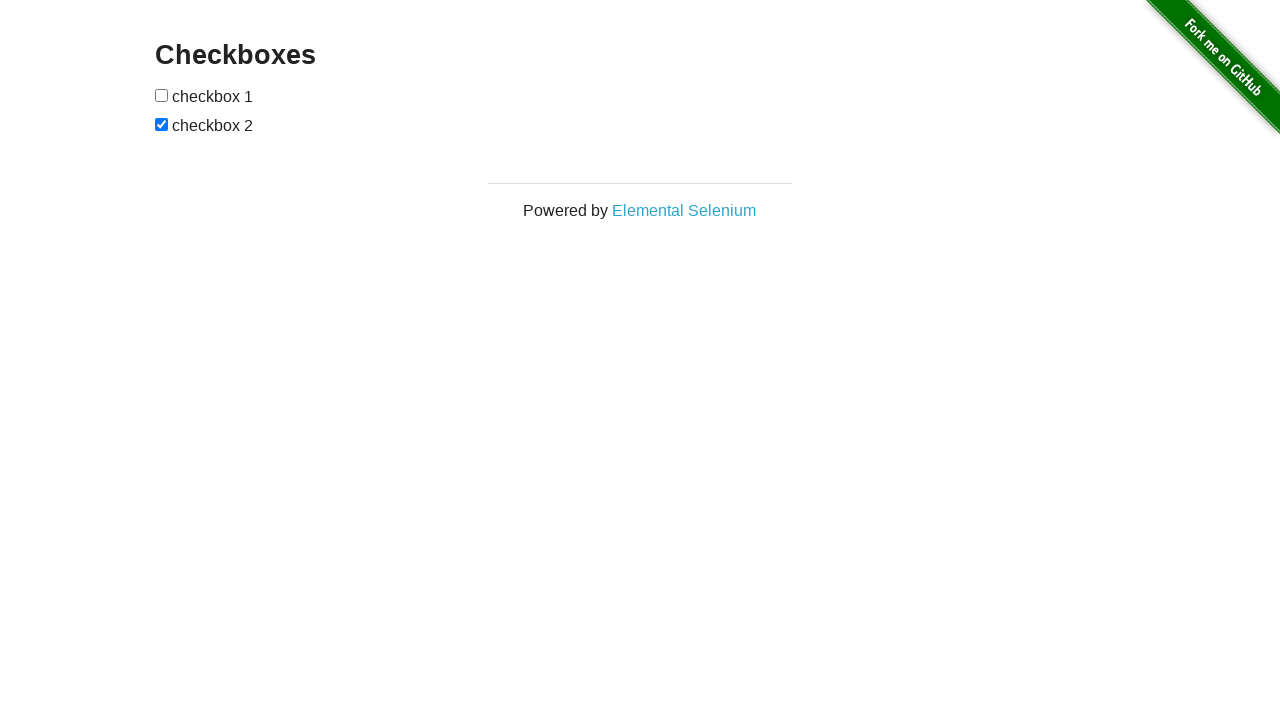

Located the first checkbox element
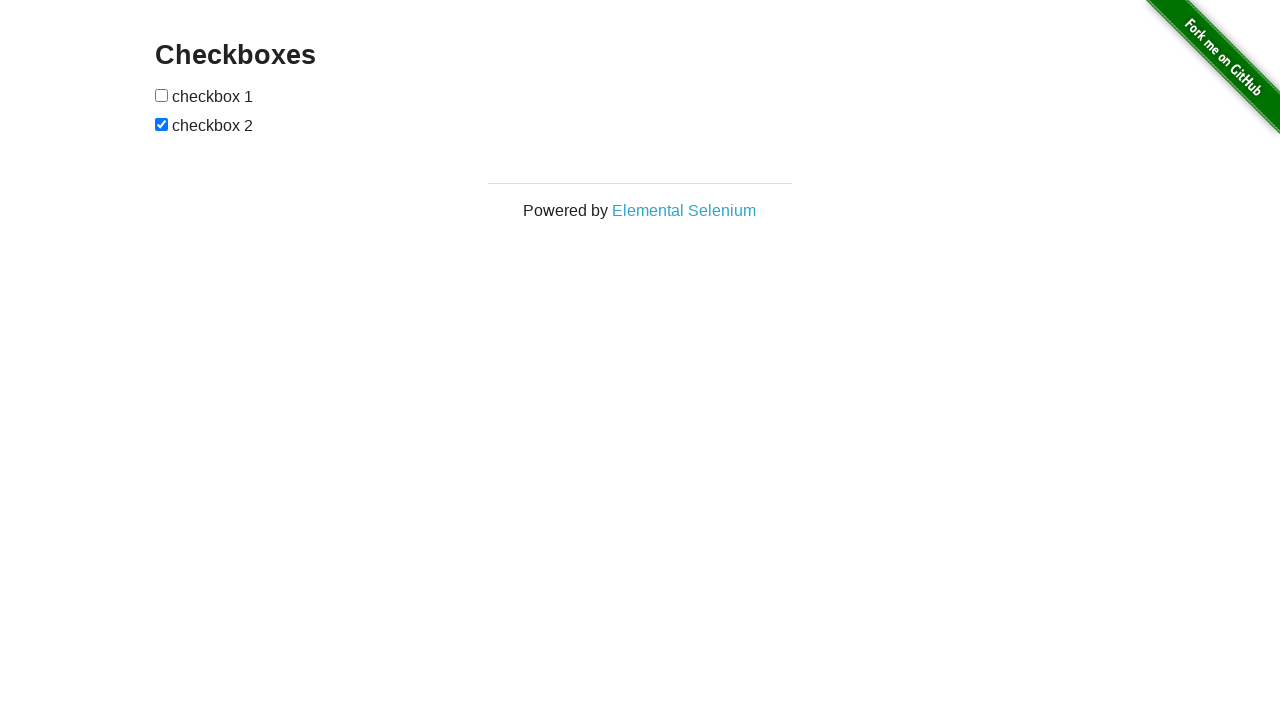

Located the second checkbox element
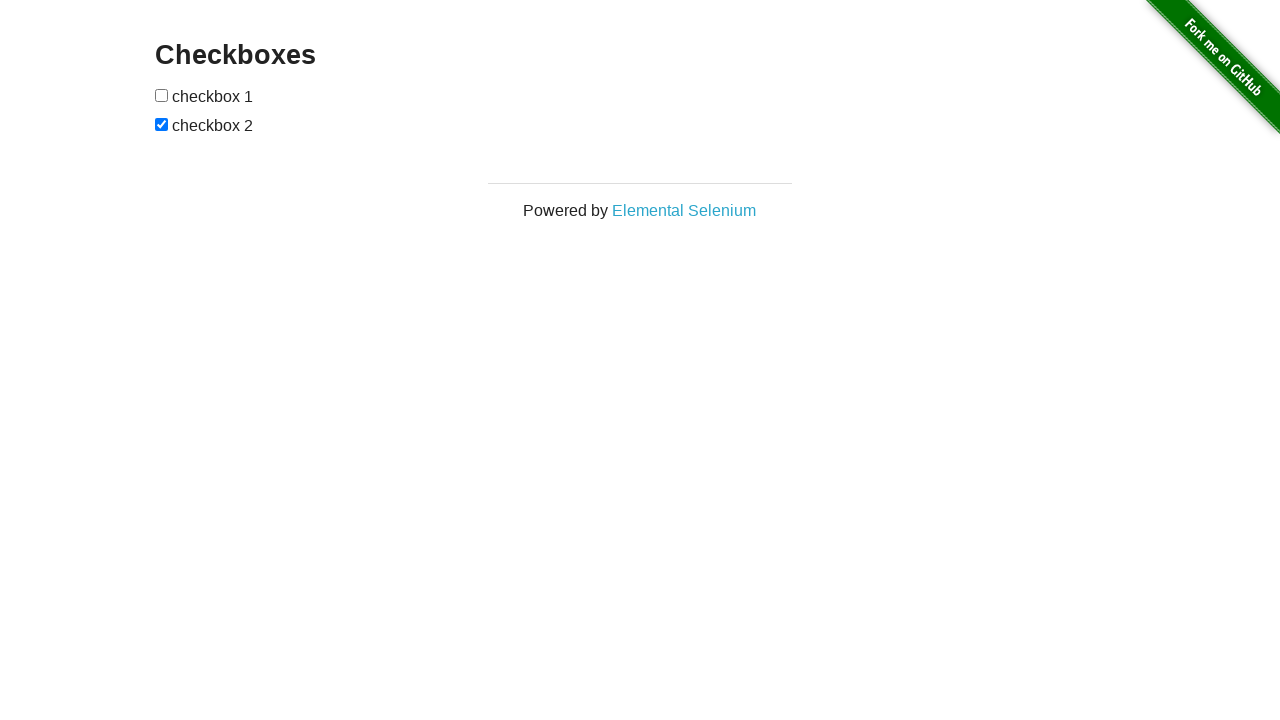

Checked if first checkbox is selected
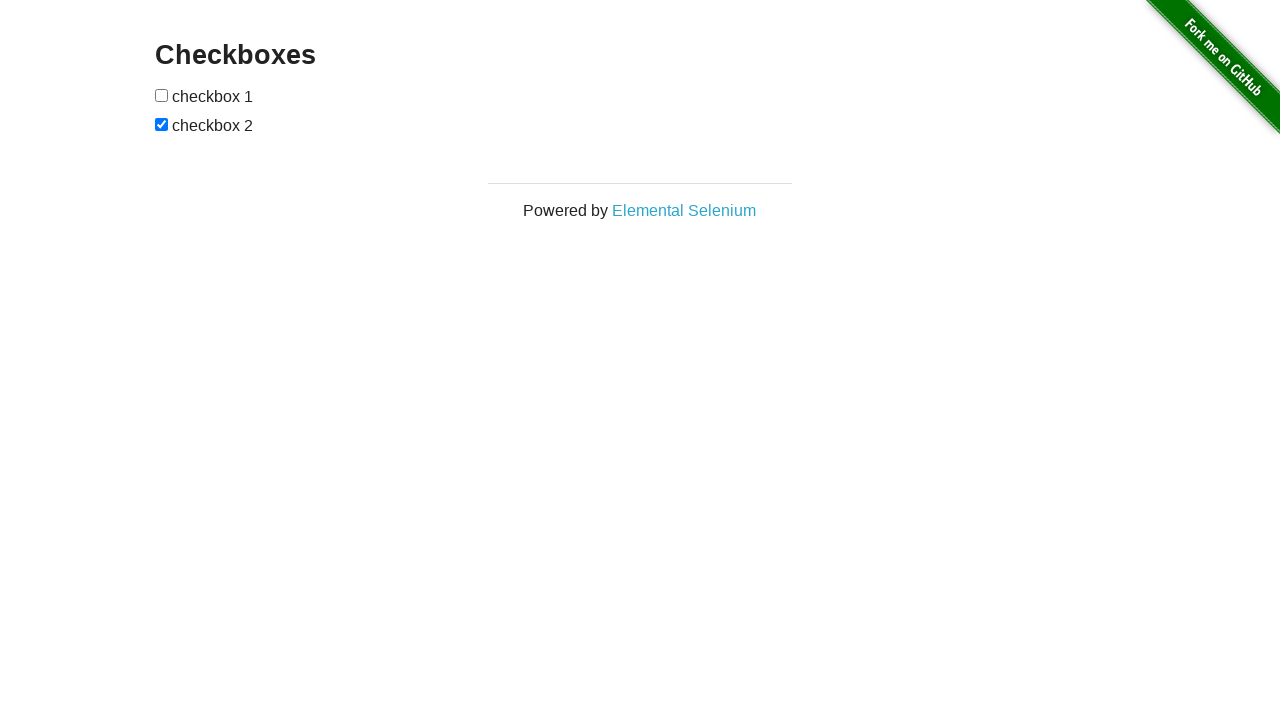

Clicked the first checkbox to select it at (162, 95) on (//input[@type='checkbox'])[1]
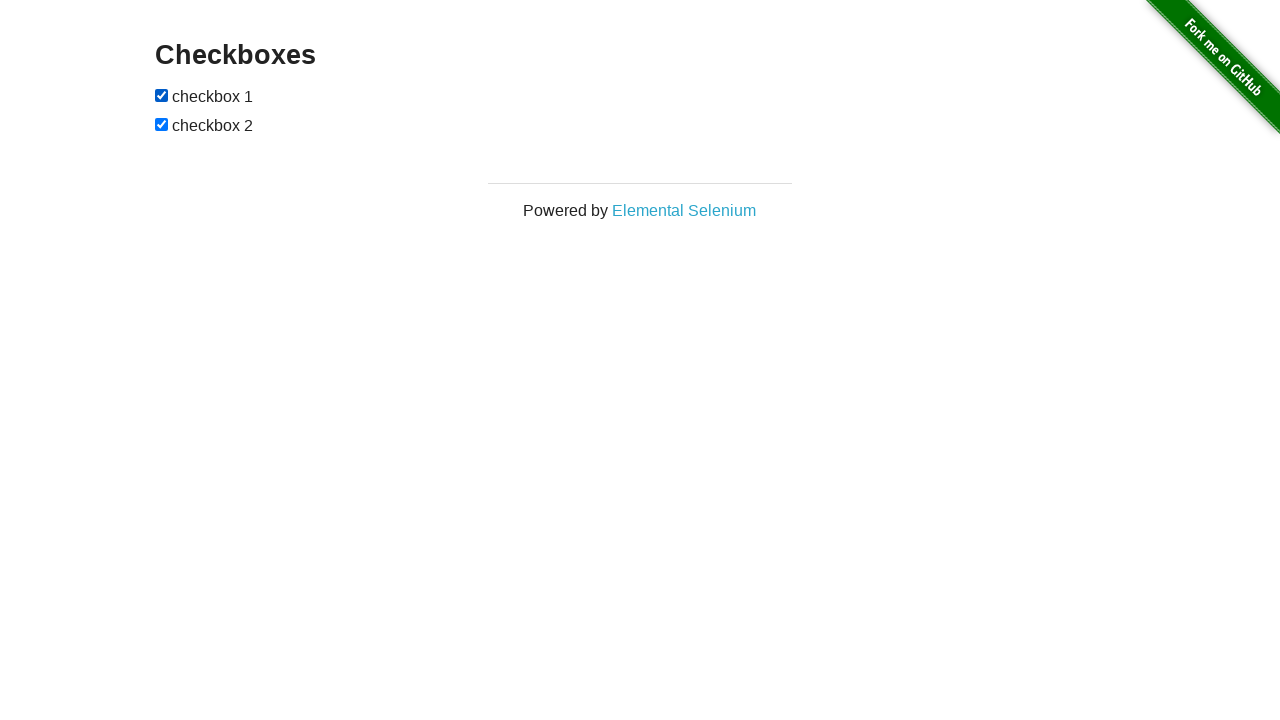

Checked if second checkbox is selected - already checked
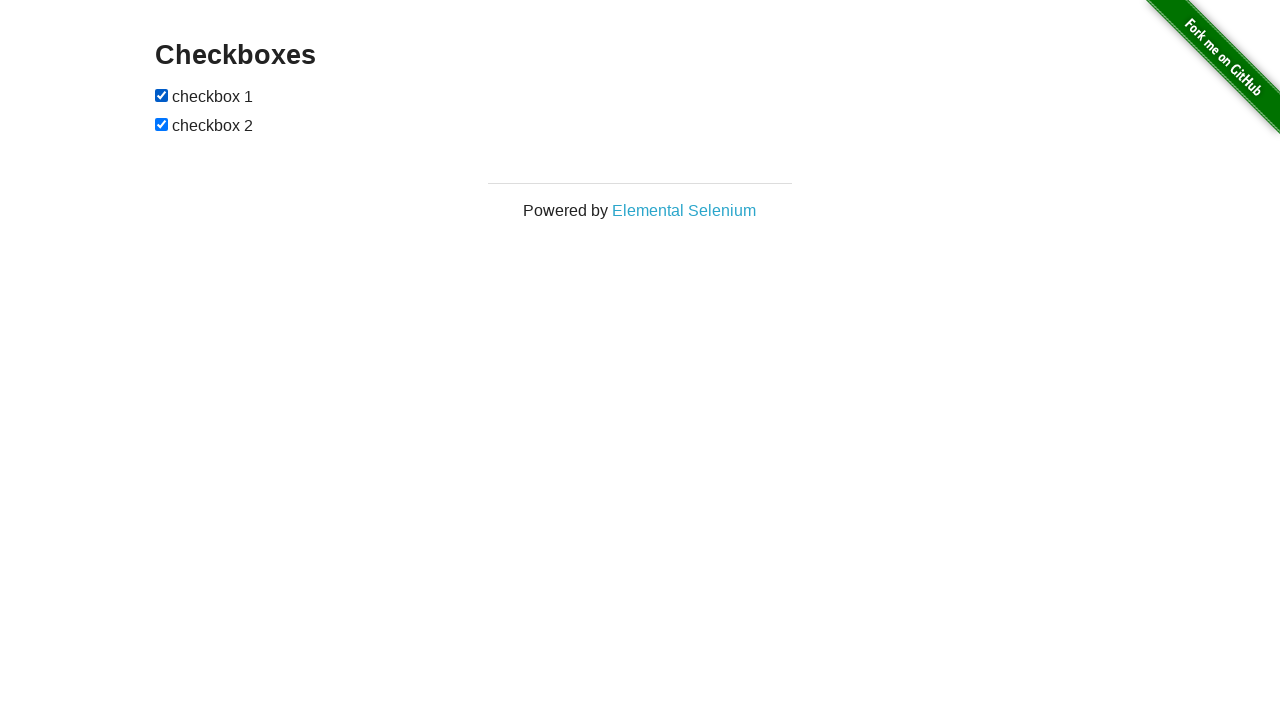

Verified that the first checkbox is checked
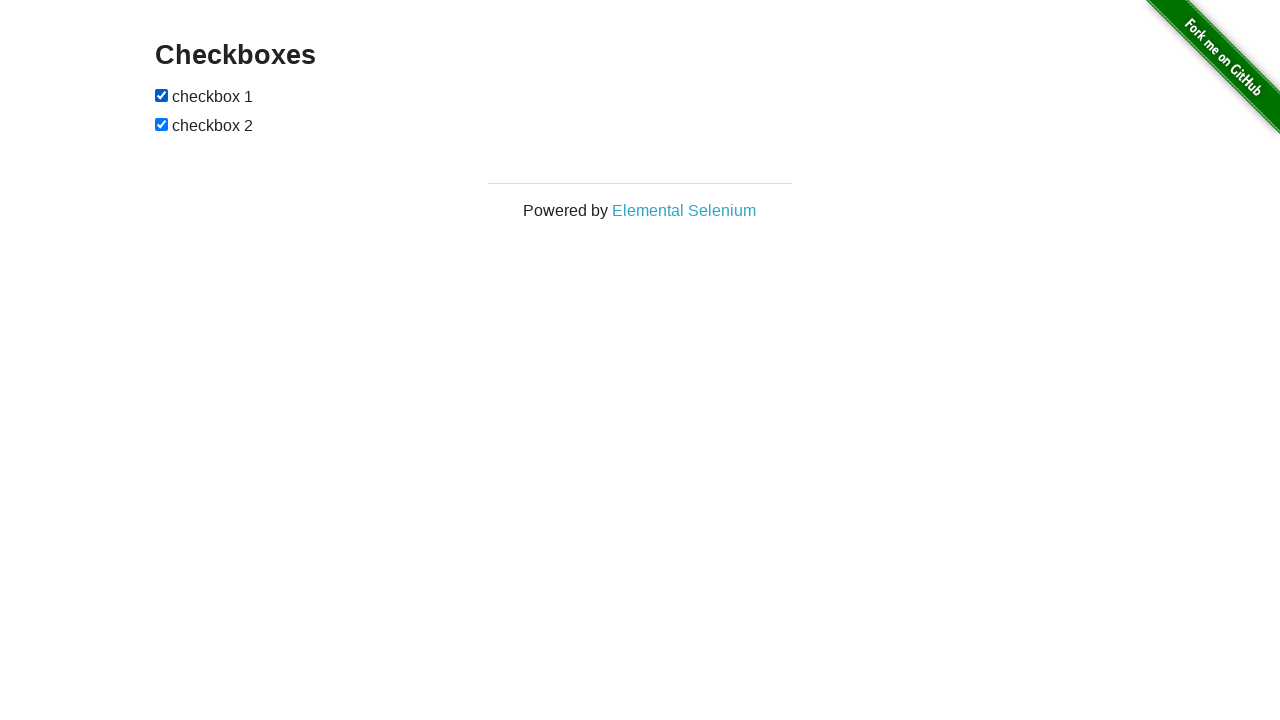

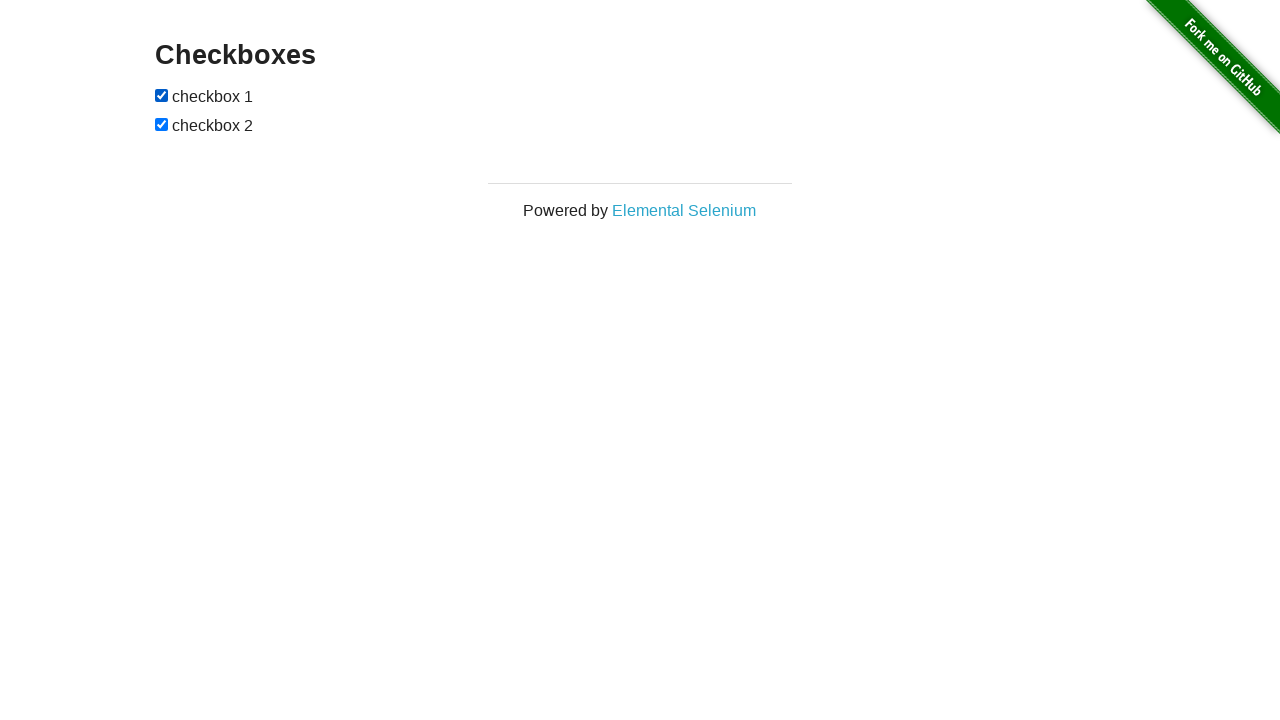